Tests adding a todo item with the text "Selenium Test" to a sample todo application for reporting purposes.

Starting URL: https://lambdatest.github.io/sample-todo-app/

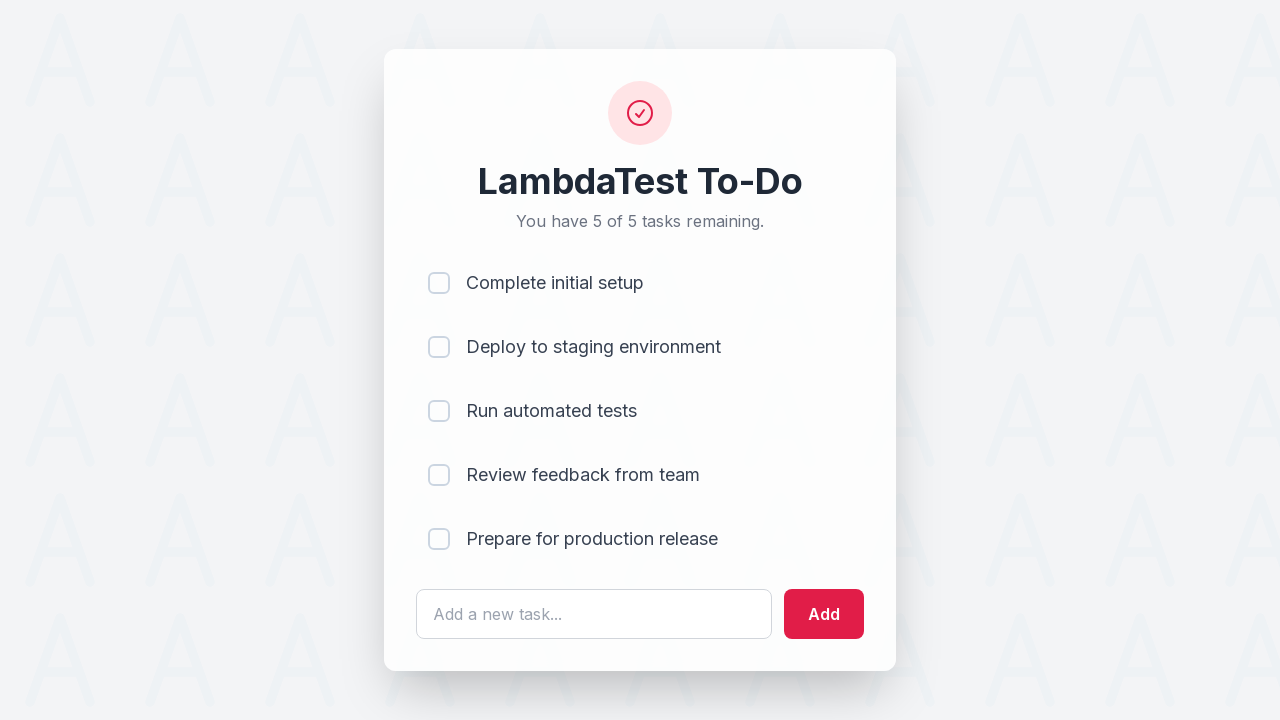

Filled todo input field with 'Selenium Test' on #sampletodotext
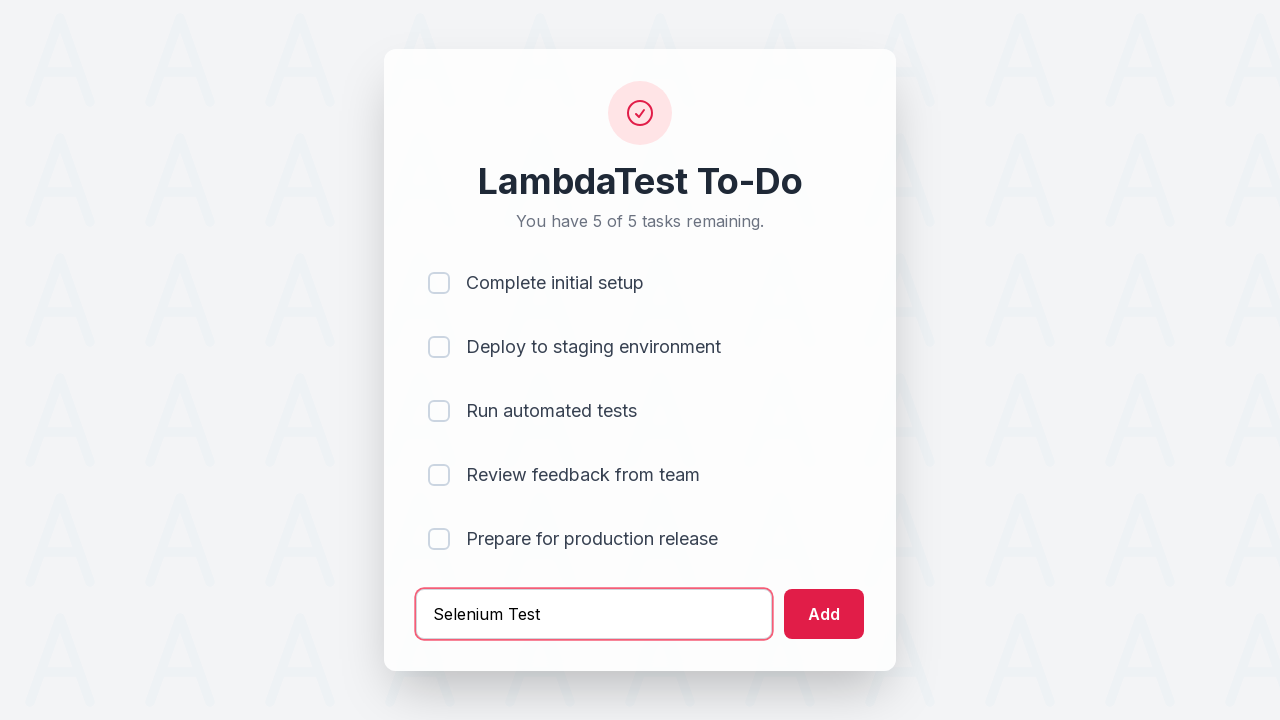

Pressed Enter to add the todo item on #sampletodotext
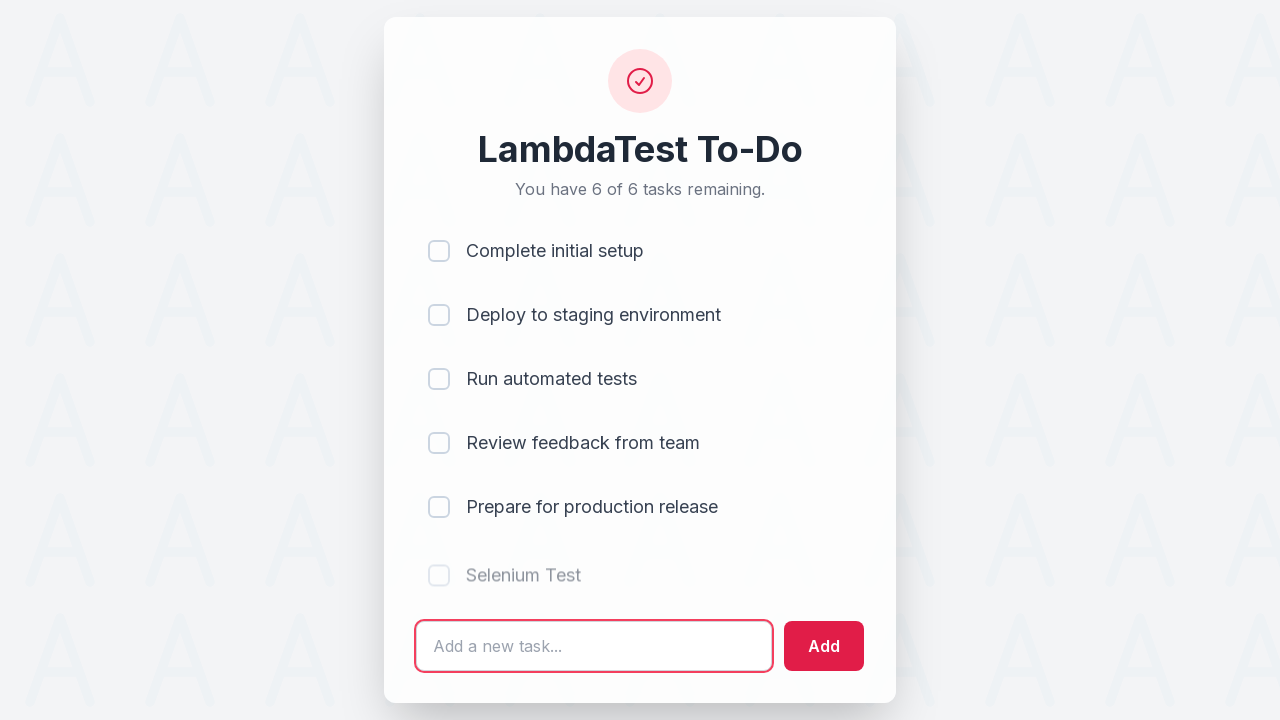

Todo item successfully added and visible in the list
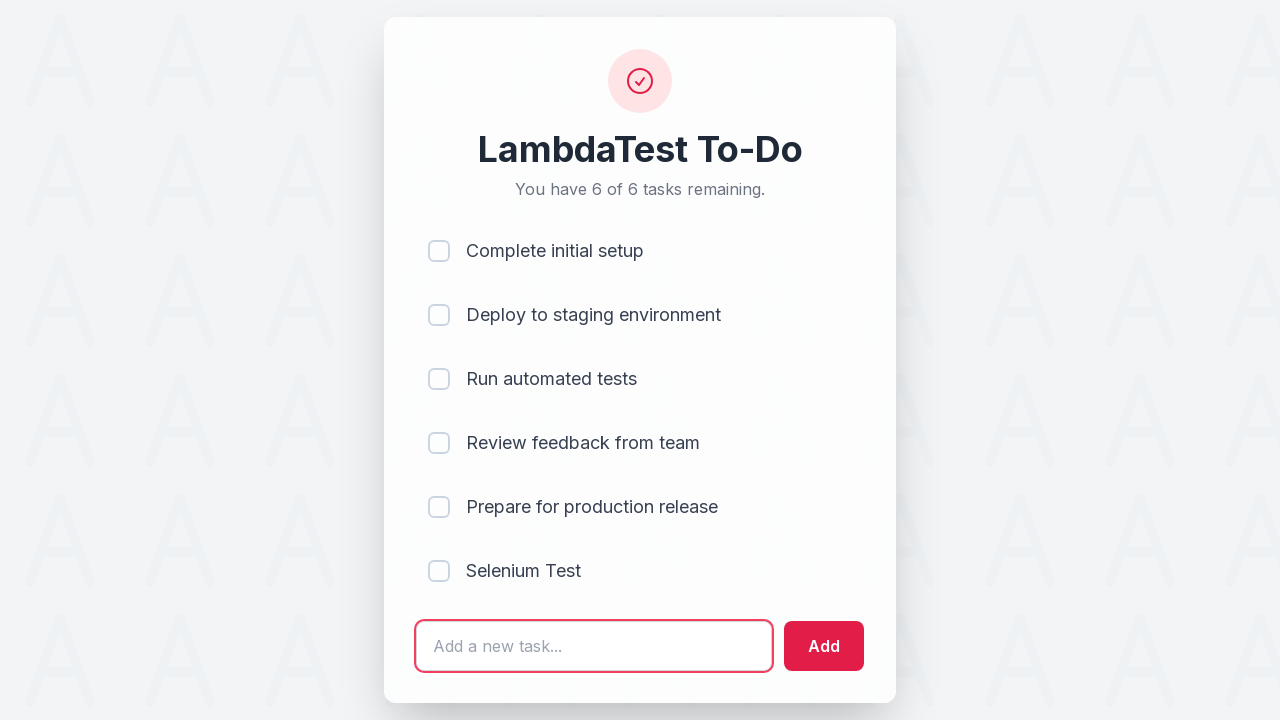

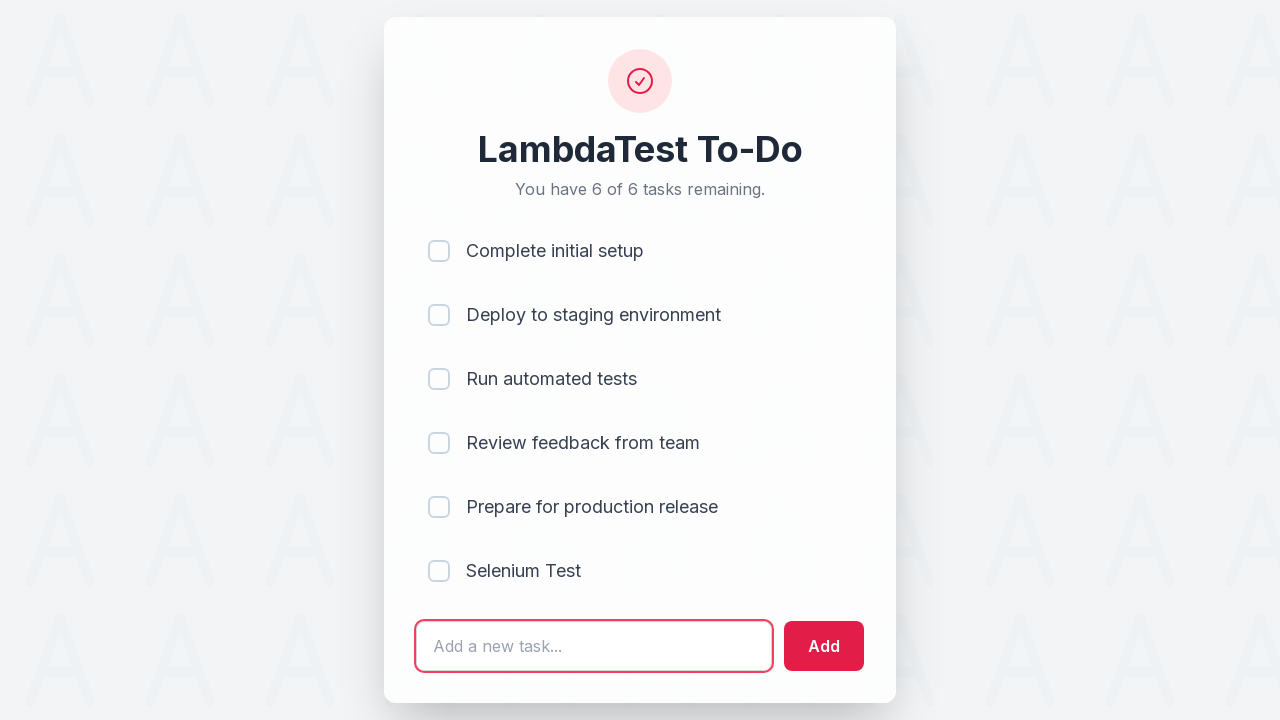